Tests dropdown selection functionality by selecting options and verifying selected values

Starting URL: https://the-internet.herokuapp.com/dropdown

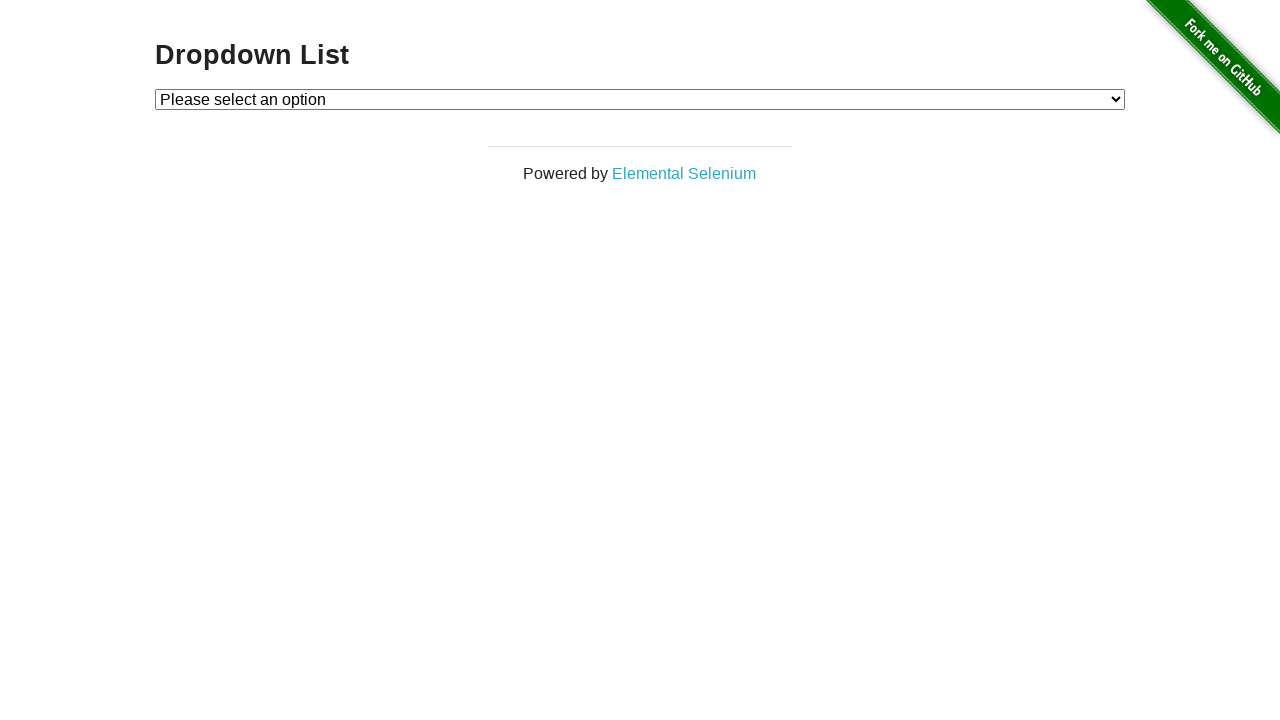

Selected Option 1 by value from dropdown on #dropdown
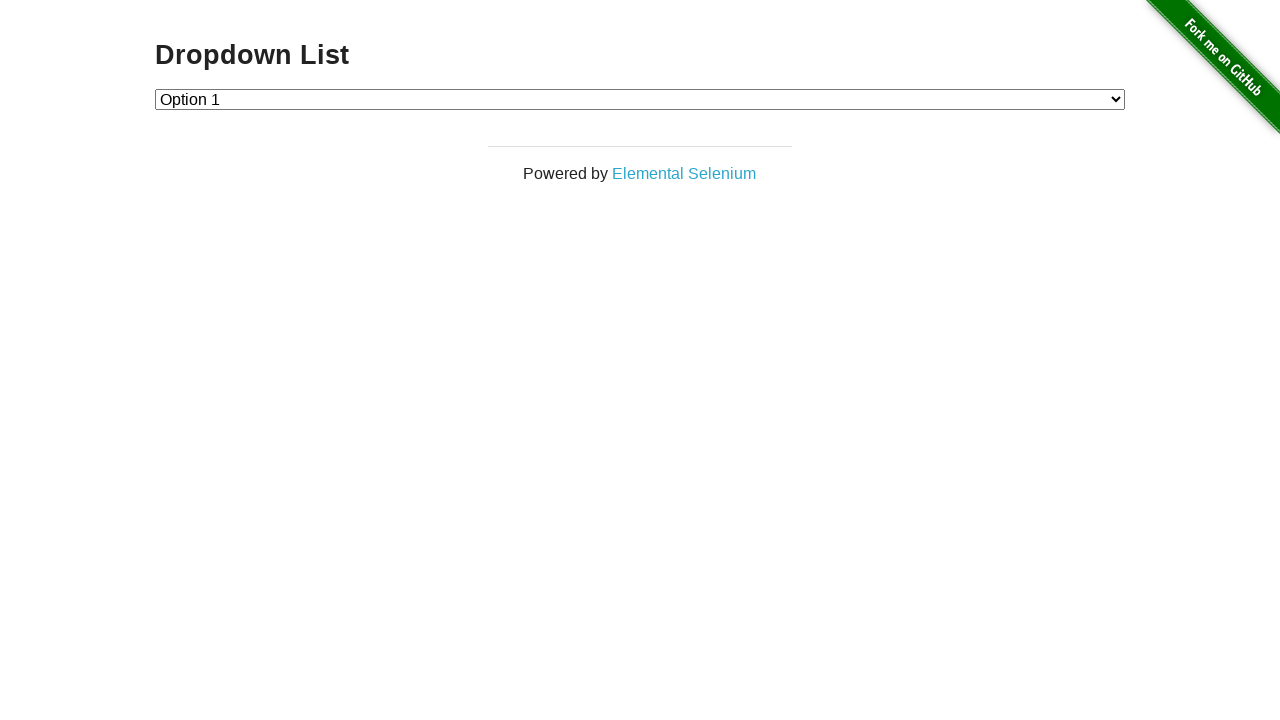

Verified Option 1 is selected (value '1')
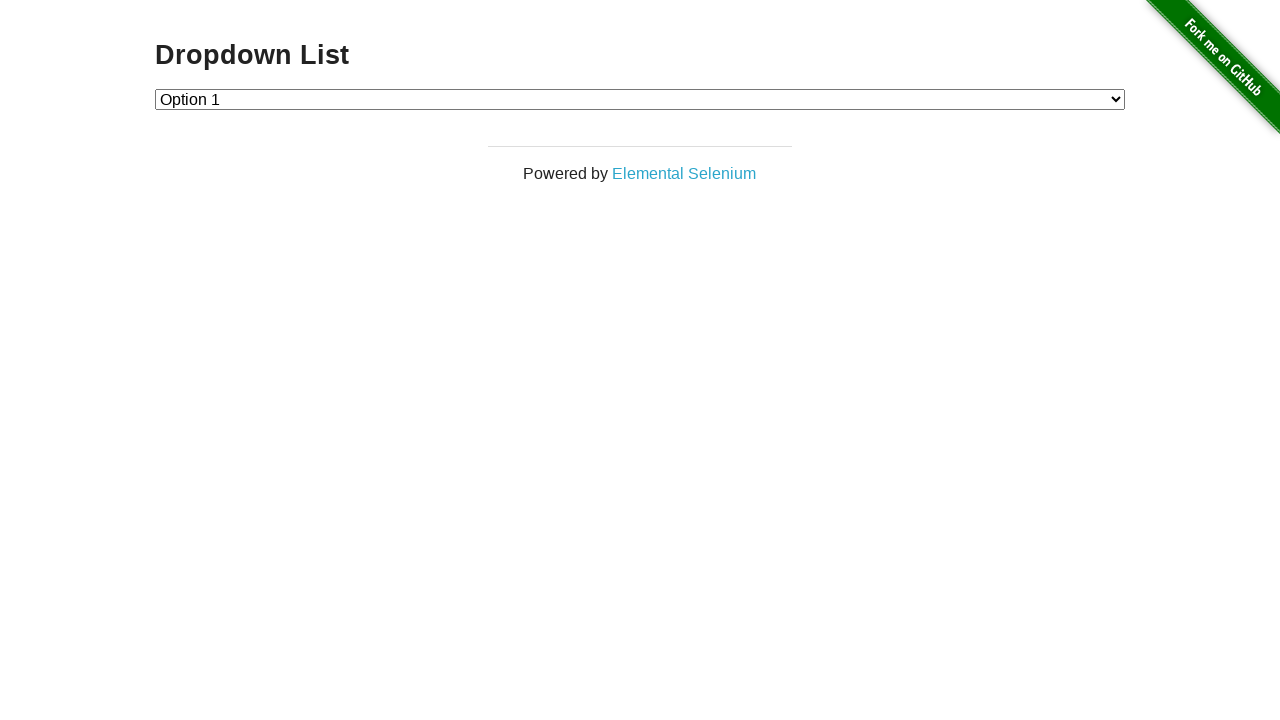

Selected Option 2 by label from dropdown on #dropdown
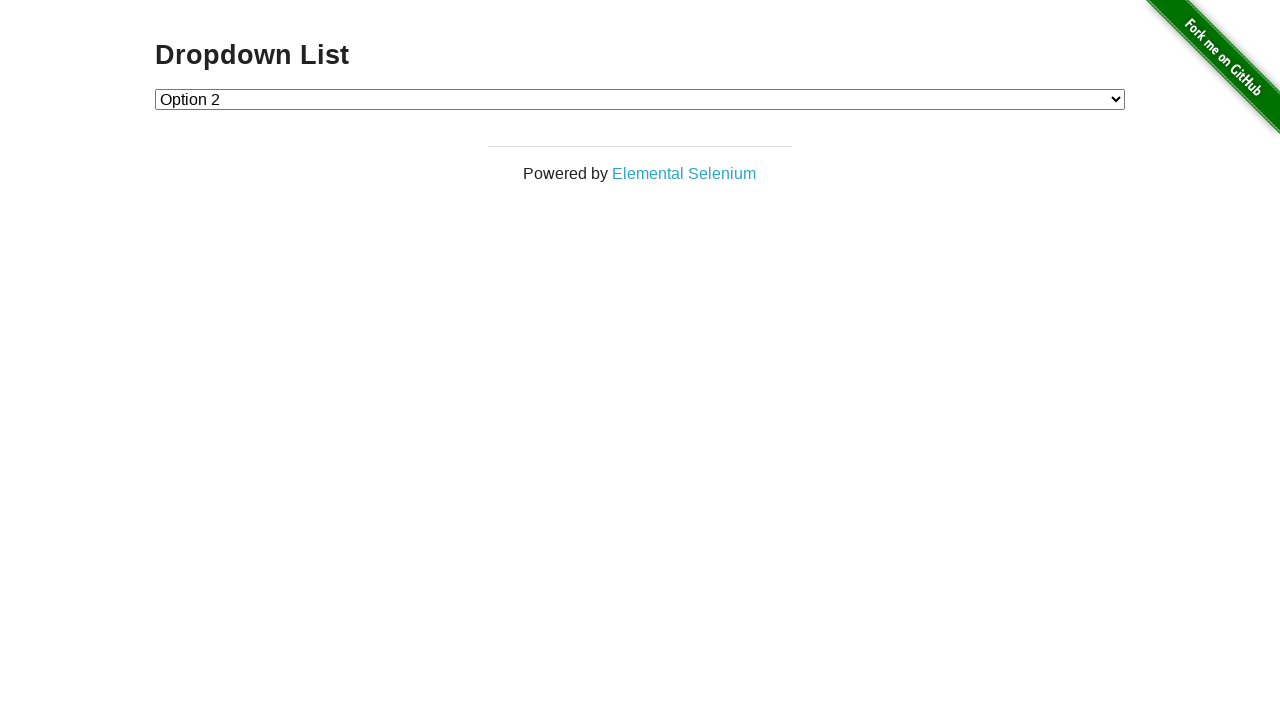

Verified Option 2 is selected (value '2')
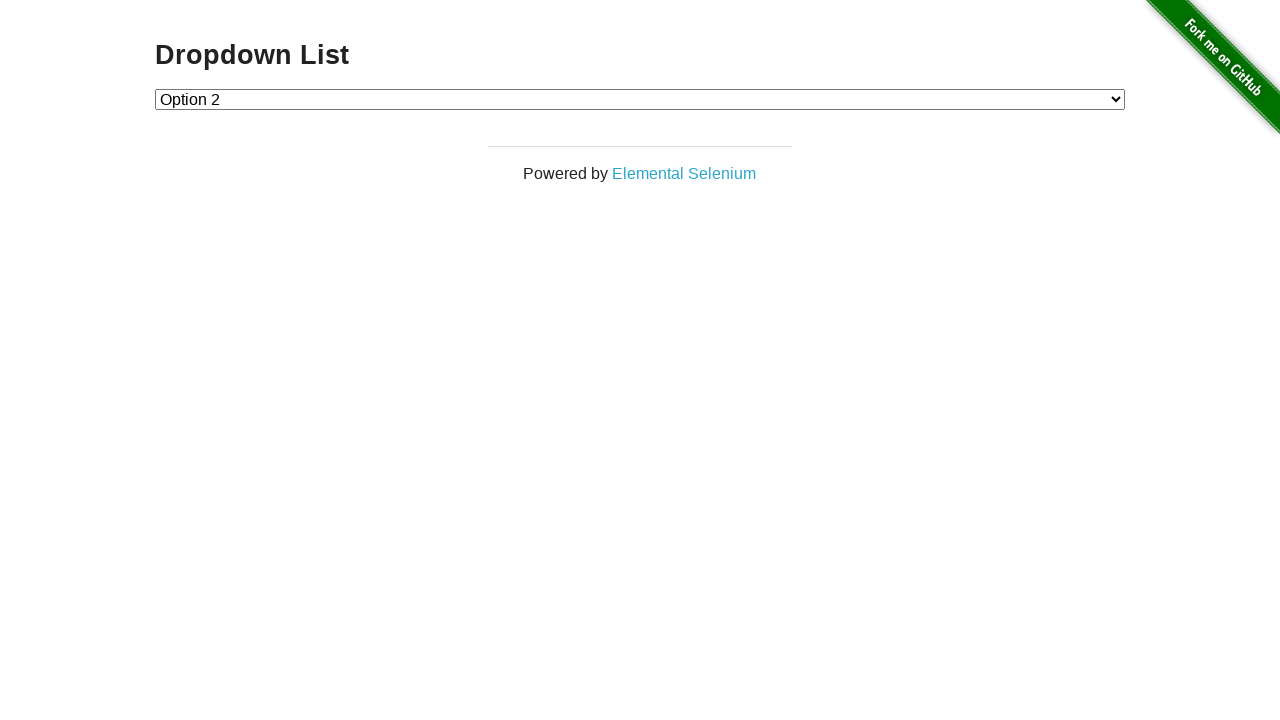

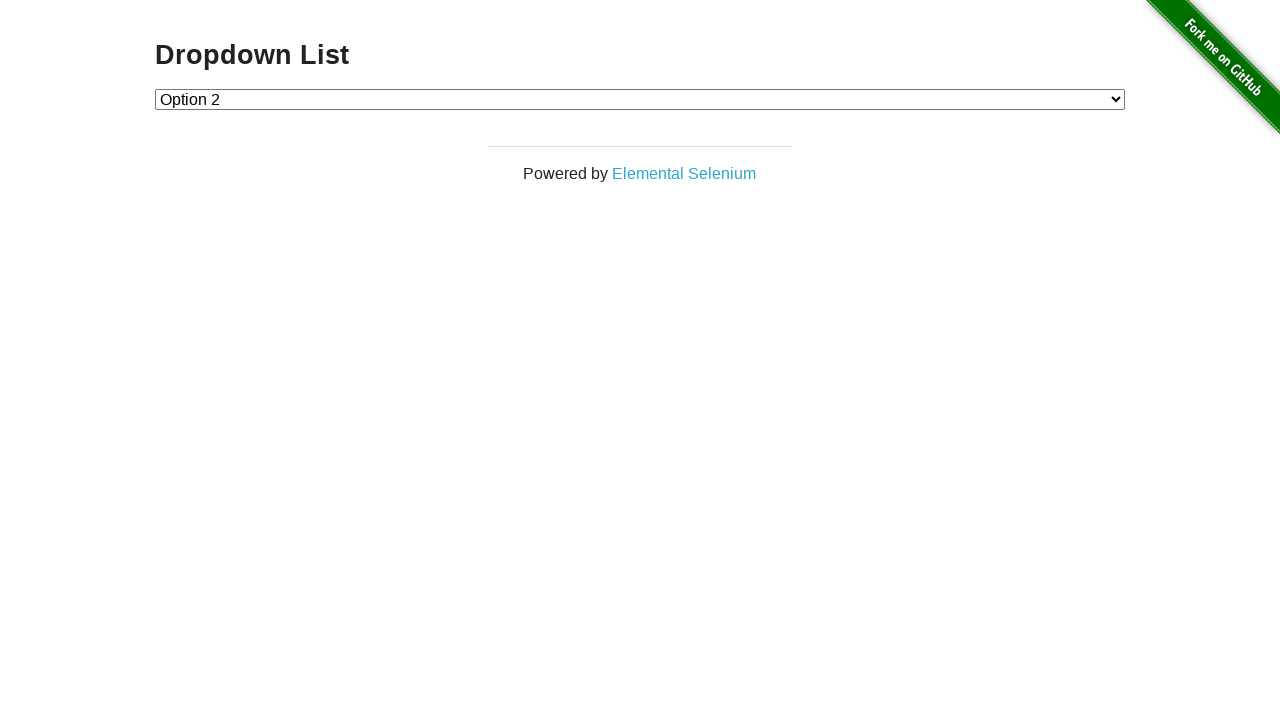